Tests registration form validation by entering mismatched email addresses and verifying the confirmation email error message

Starting URL: https://alada.vn/tai-khoan/dang-ky.html

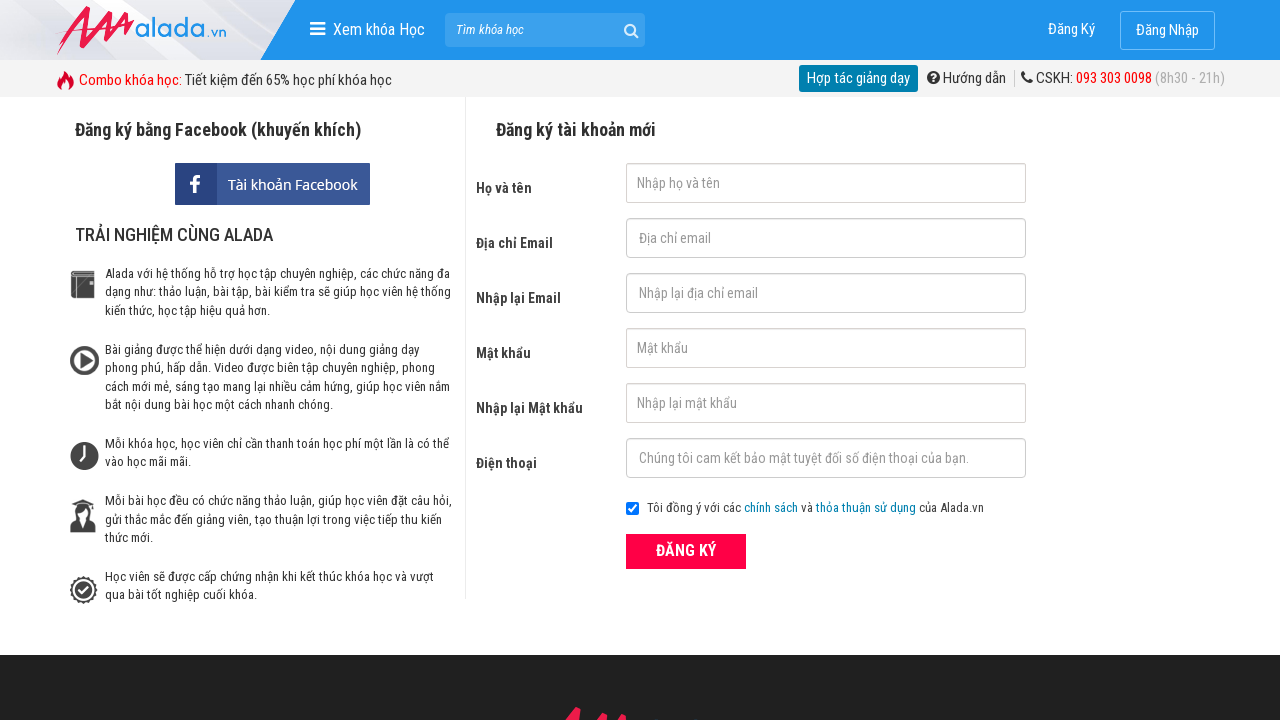

Filled first name field with 'Toan Nguyen' on #txtFirstname
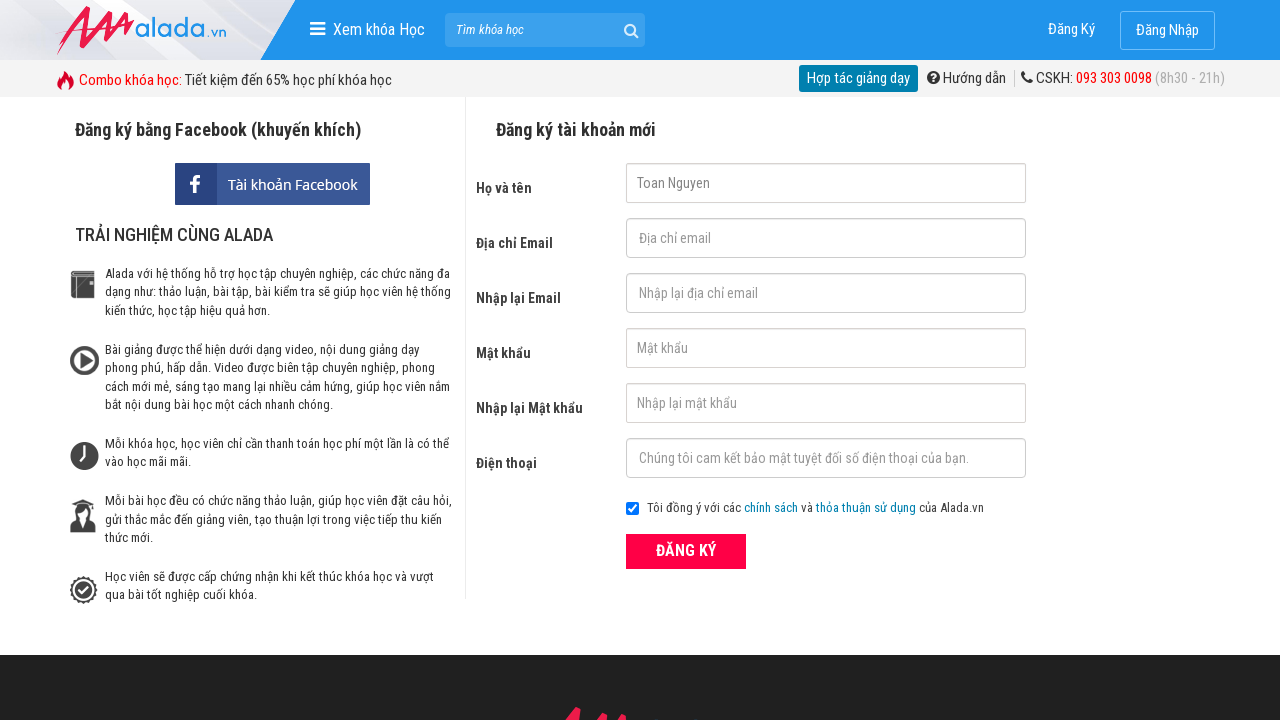

Filled email field with 'Toan@yahoo.com' on #txtEmail
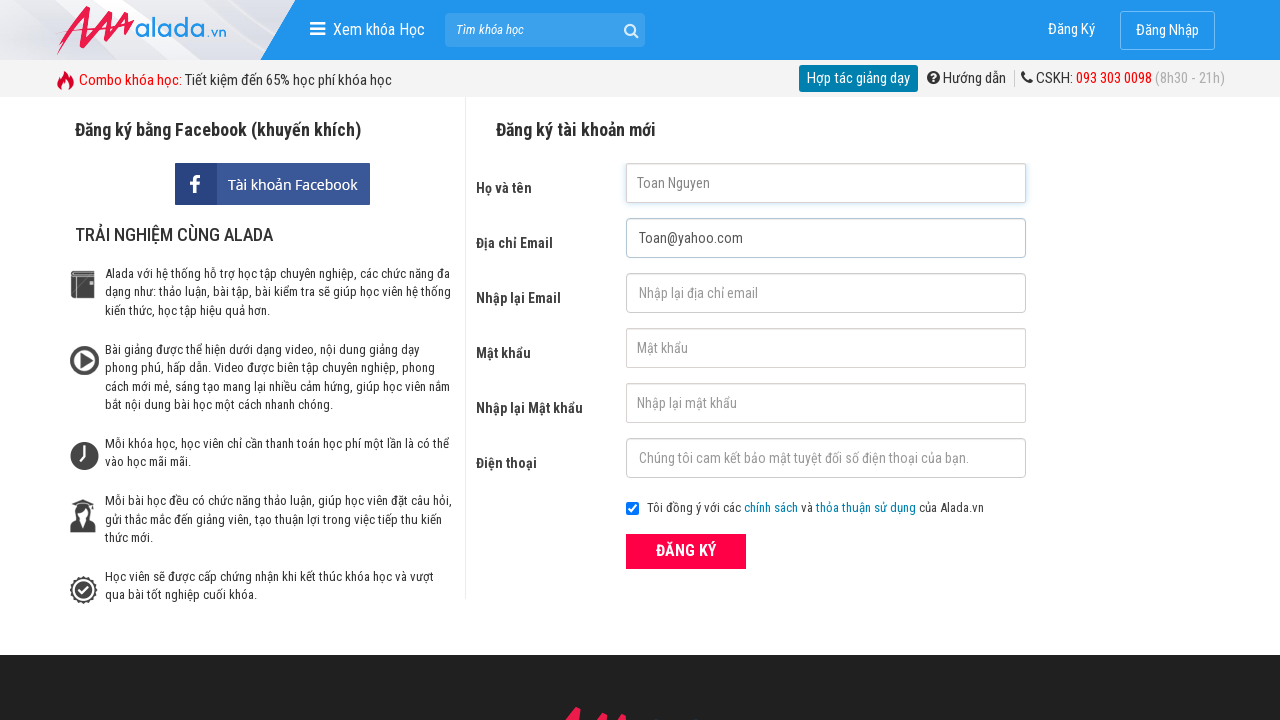

Filled confirm email field with mismatched email 'Toan@gmail.com' on #txtCEmail
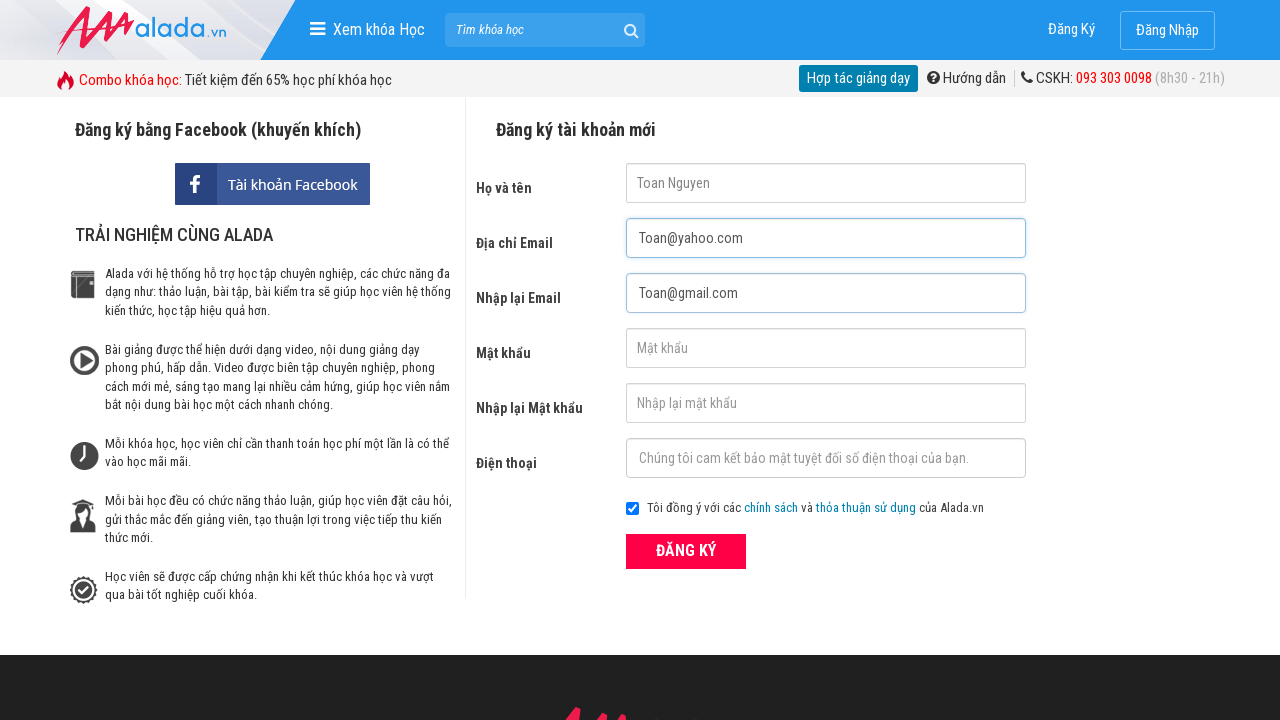

Filled password field with 'Toan1234' on input#txtPassword
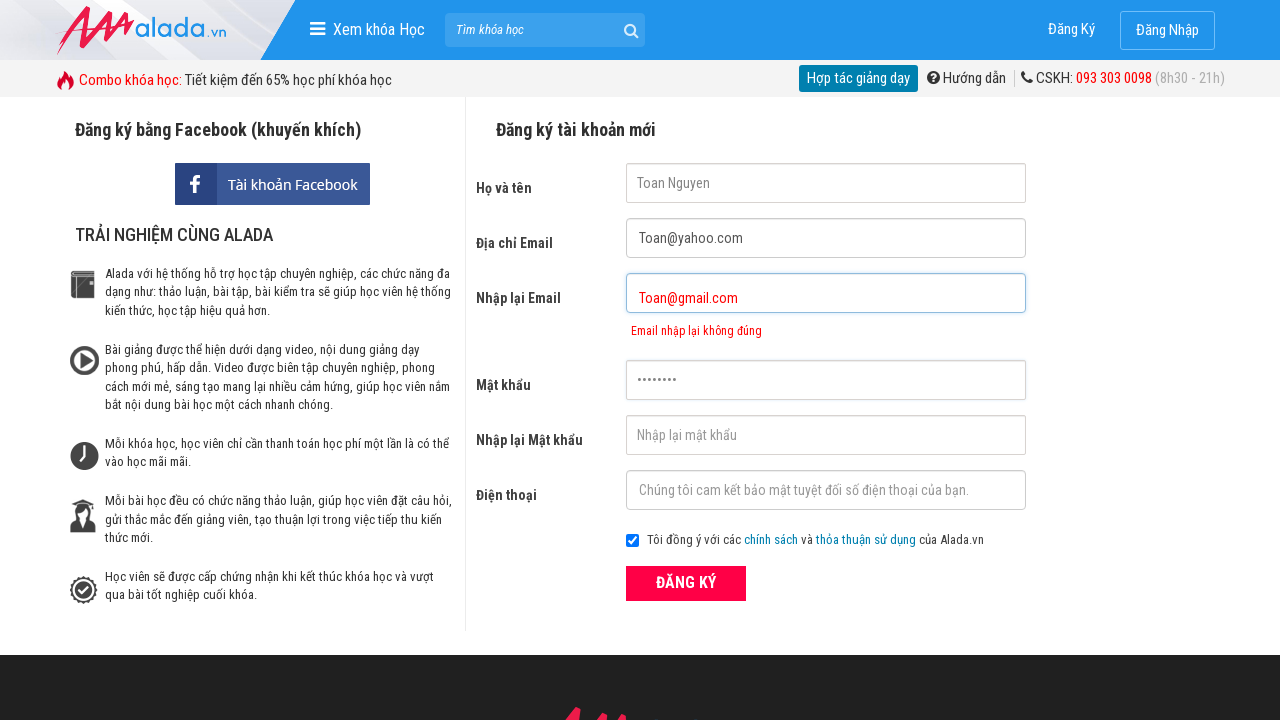

Filled confirm password field with 'Toan1234' on input#txtCPassword
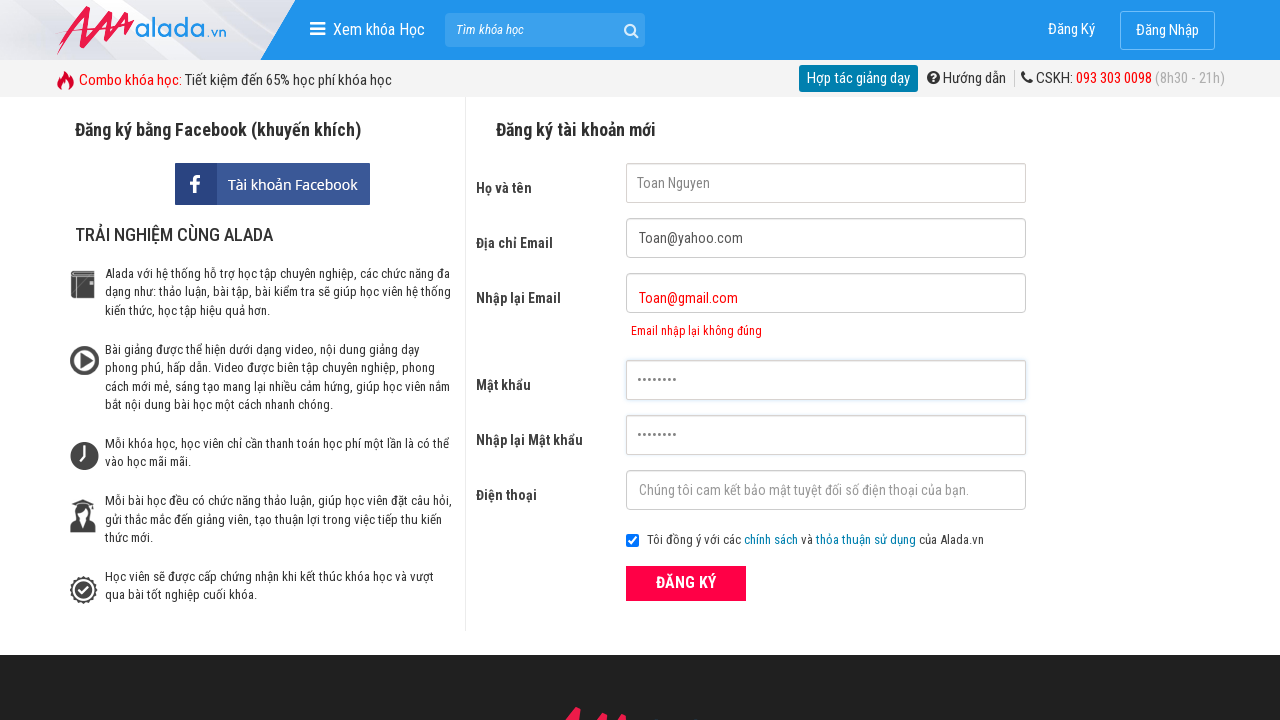

Filled phone field with '0901234567' on #txtPhone
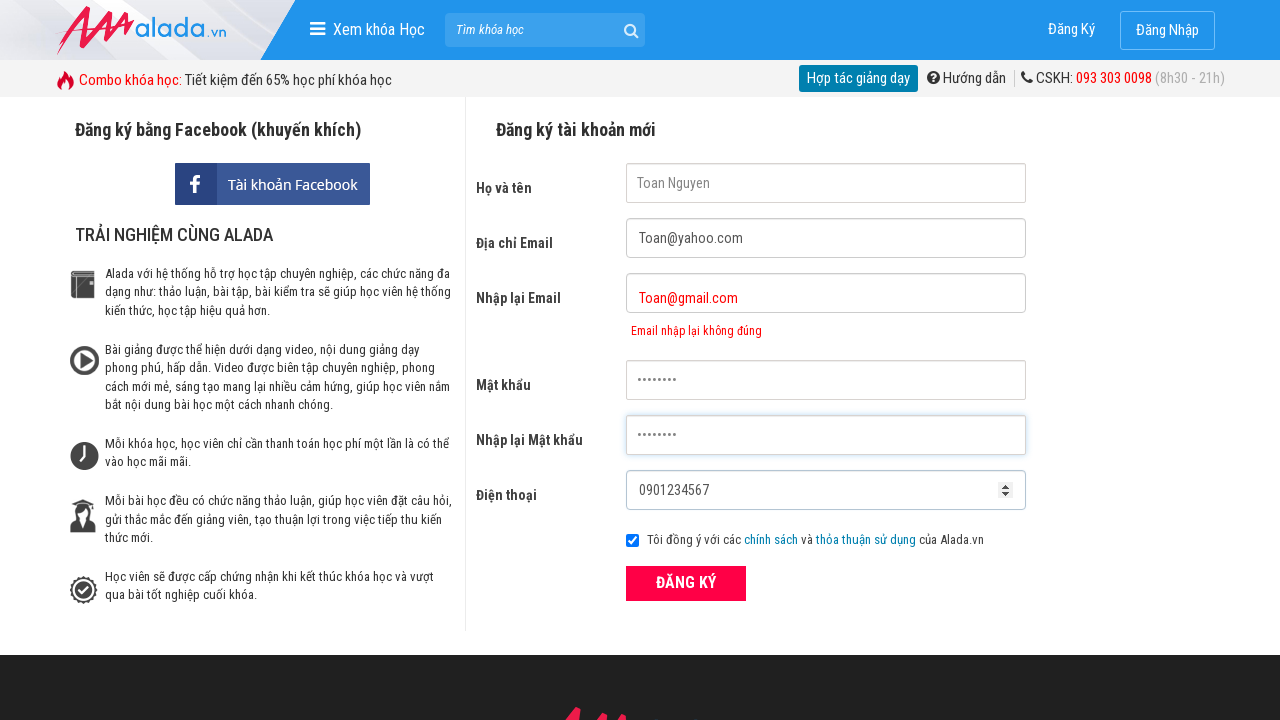

Clicked submit button to submit registration form at (686, 583) on button[type='submit']
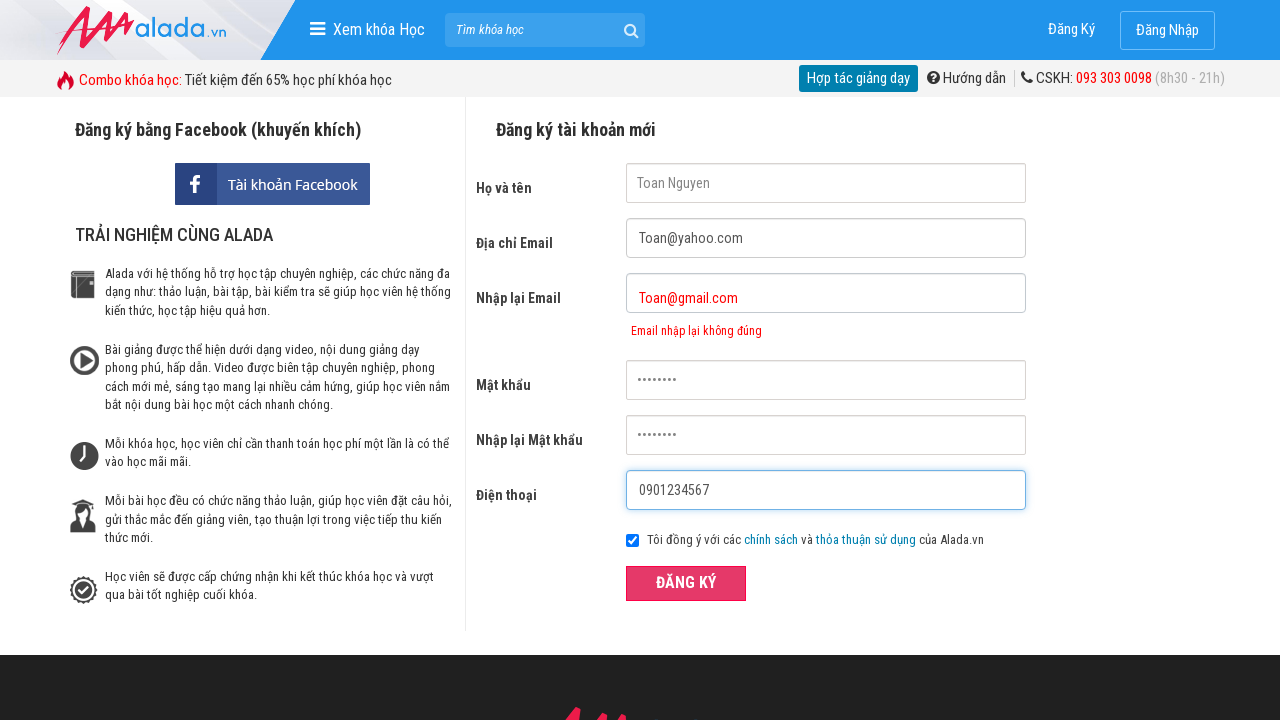

Confirm email error message appeared on screen
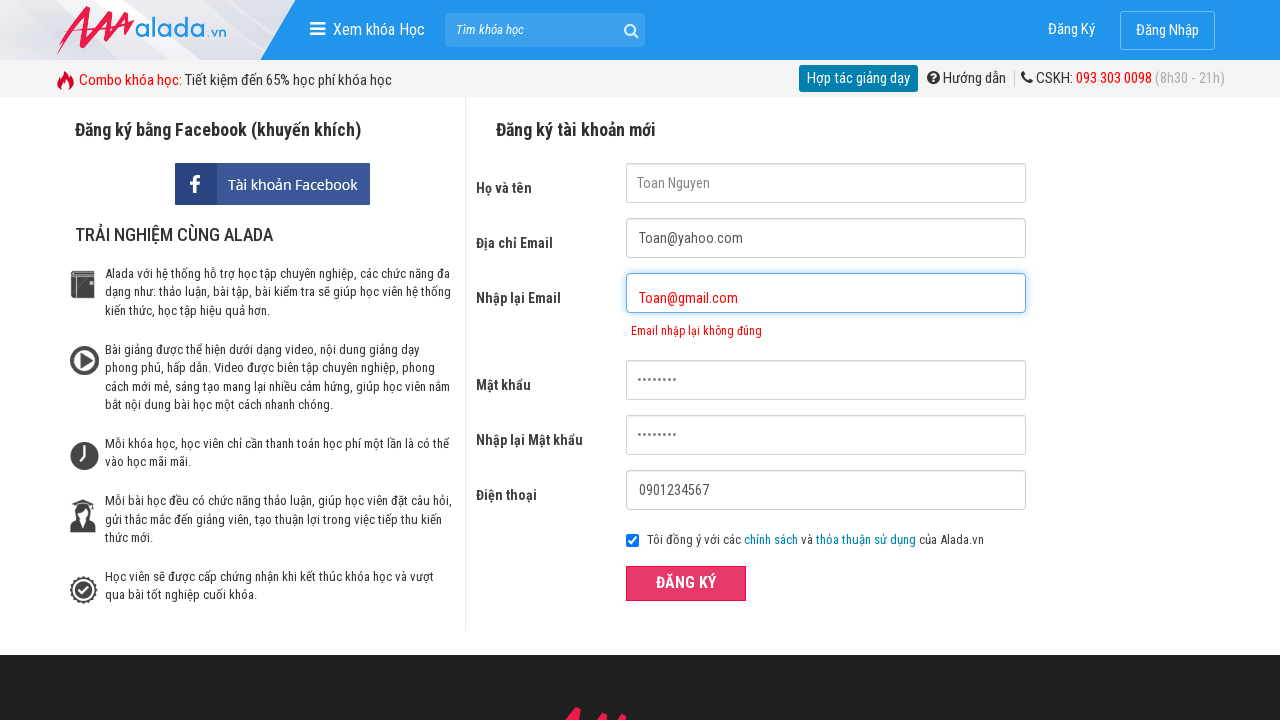

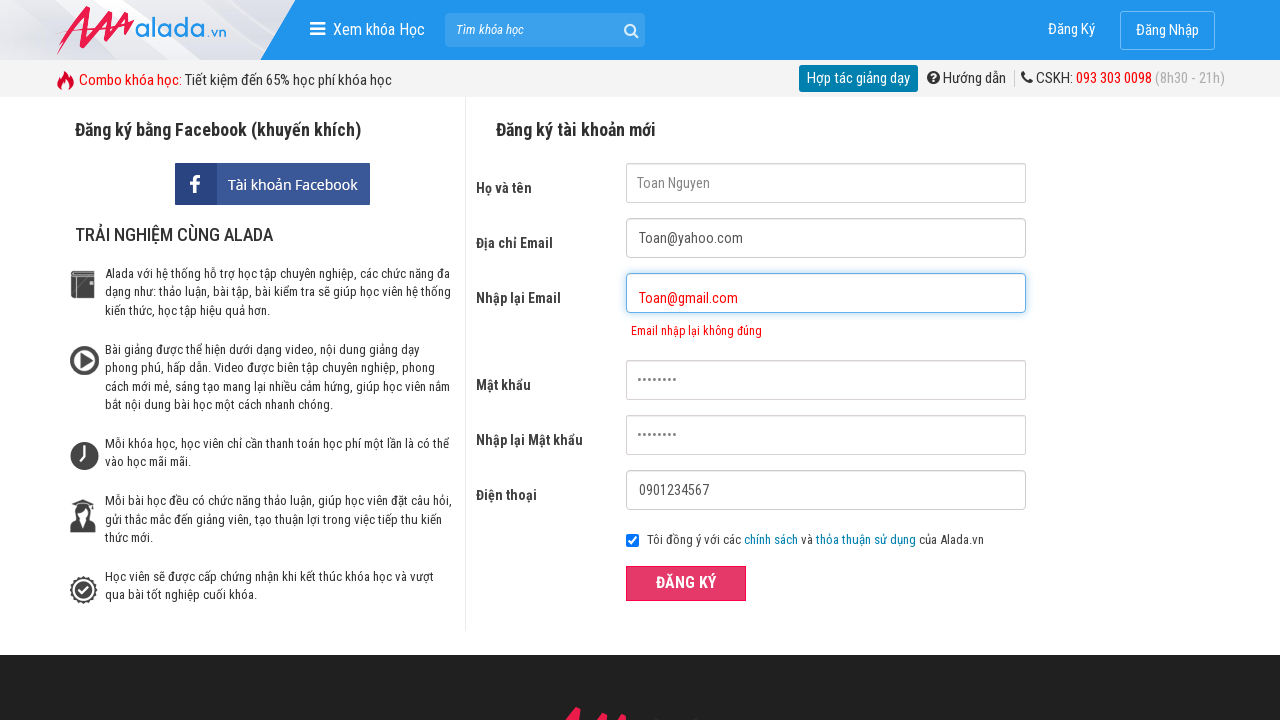